Navigates to an automation practice page and locates a broken link element to verify its presence on the page

Starting URL: https://rahulshettyacademy.com/AutomationPractice/

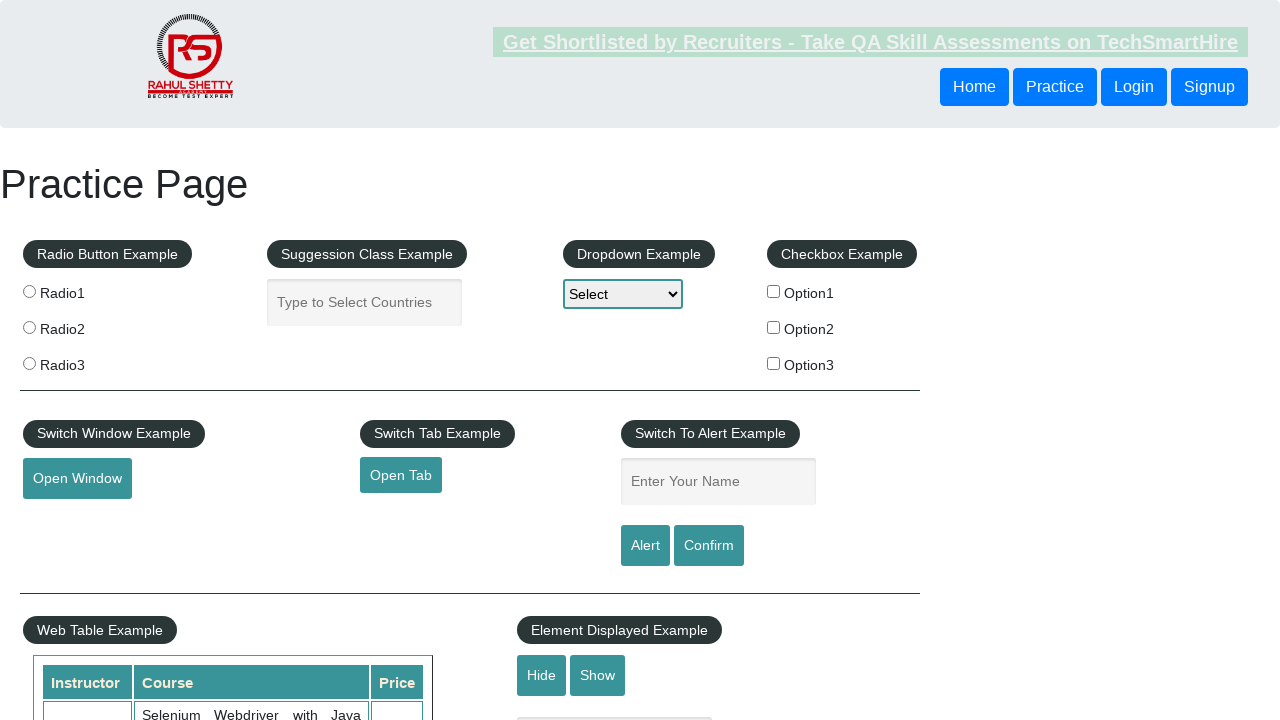

Navigated to automation practice page
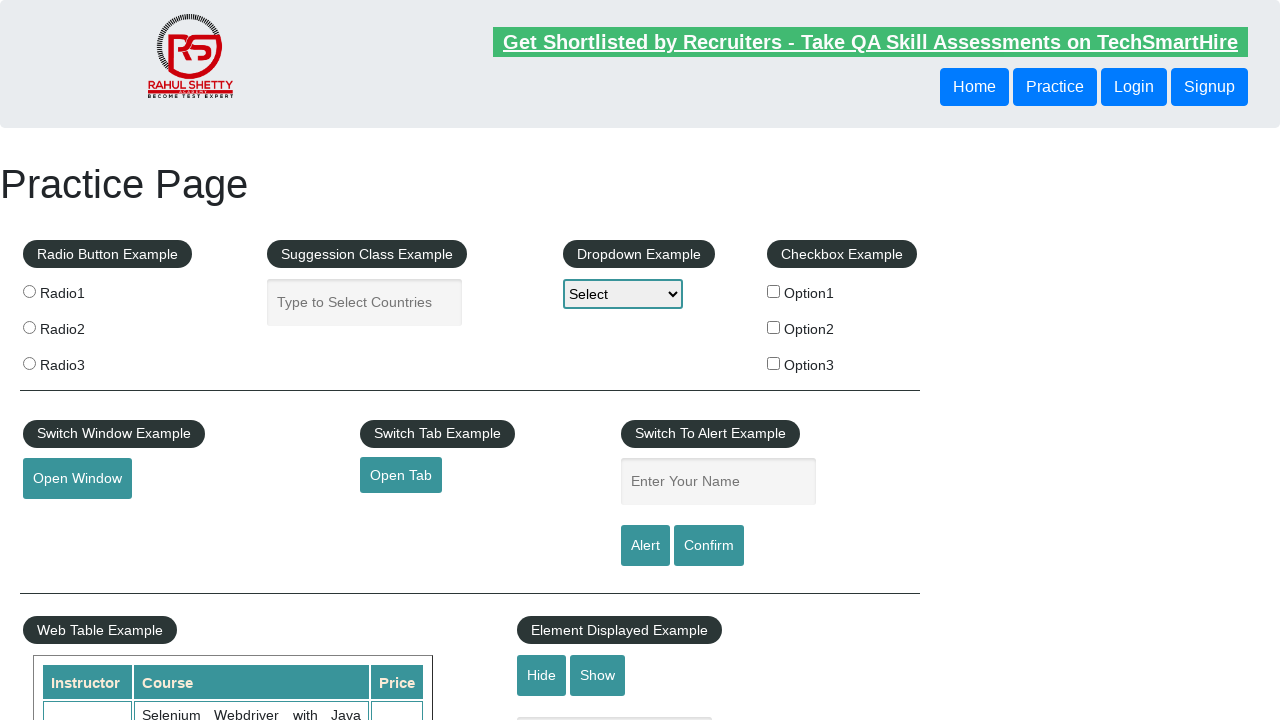

Located broken link element with selector a[href*='brokenlink']
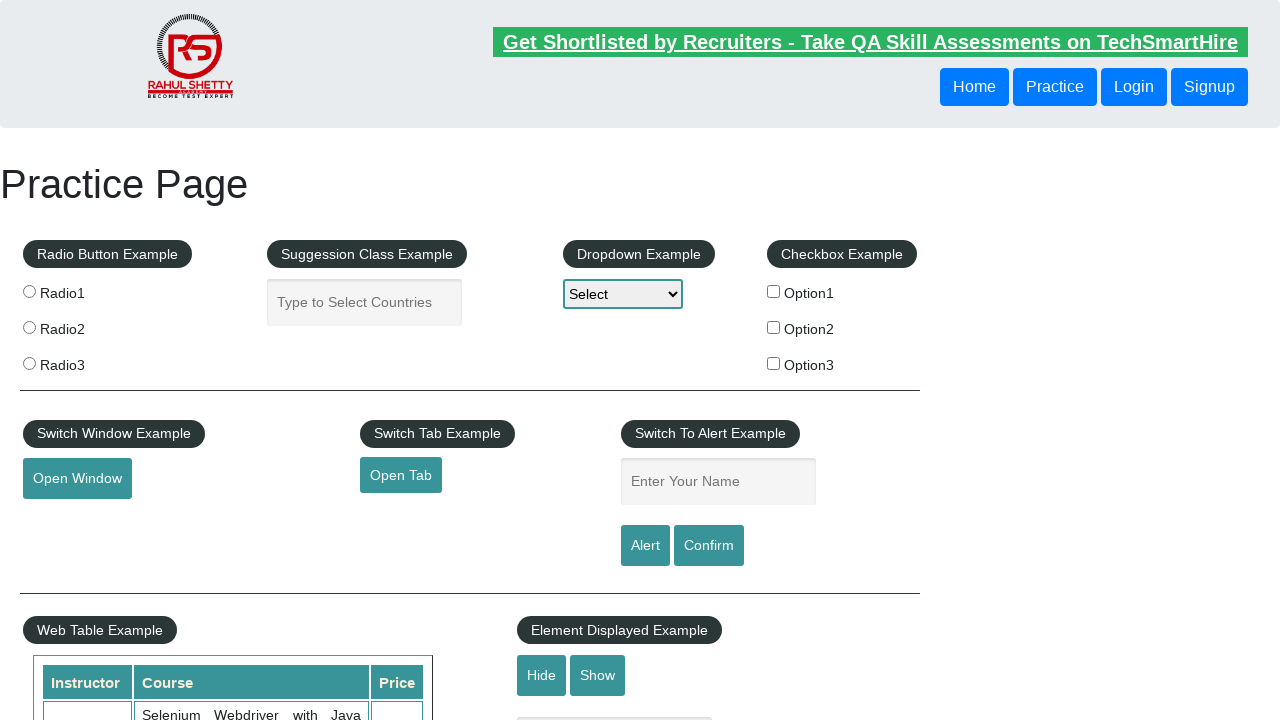

Broken link element became visible and ready
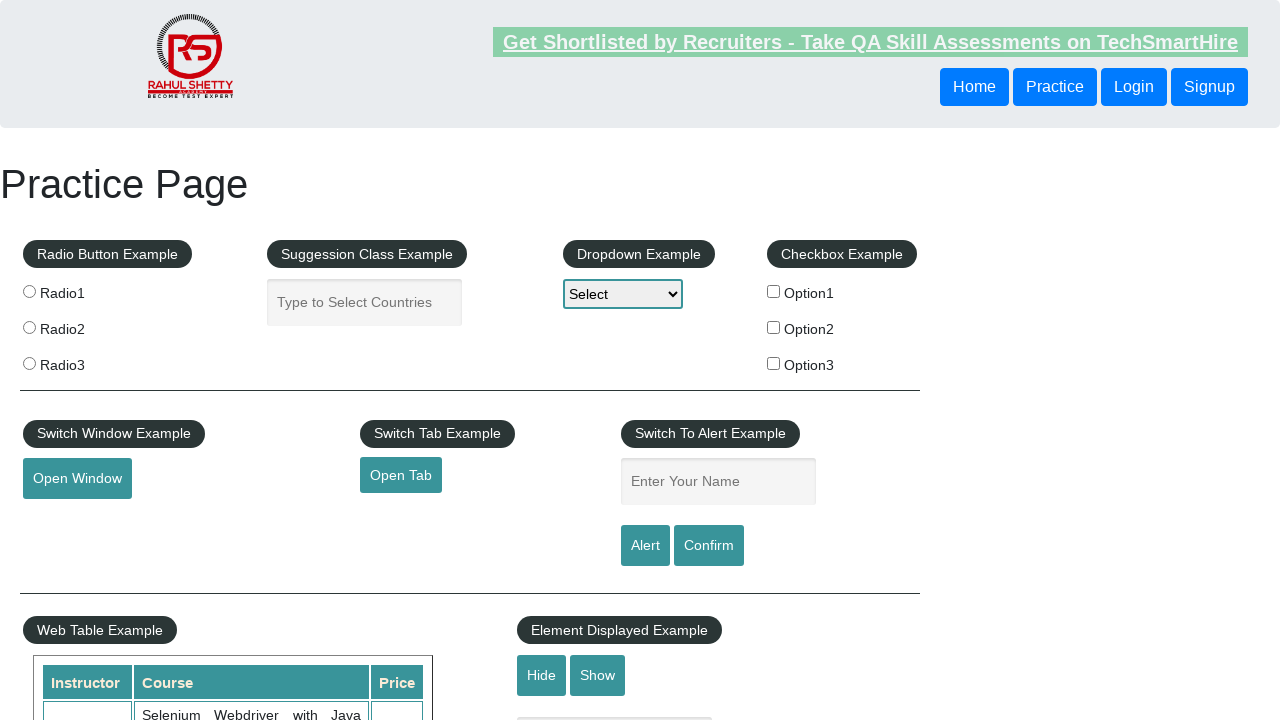

Retrieved href attribute from broken link: https://rahulshettyacademy.com/brokenlink
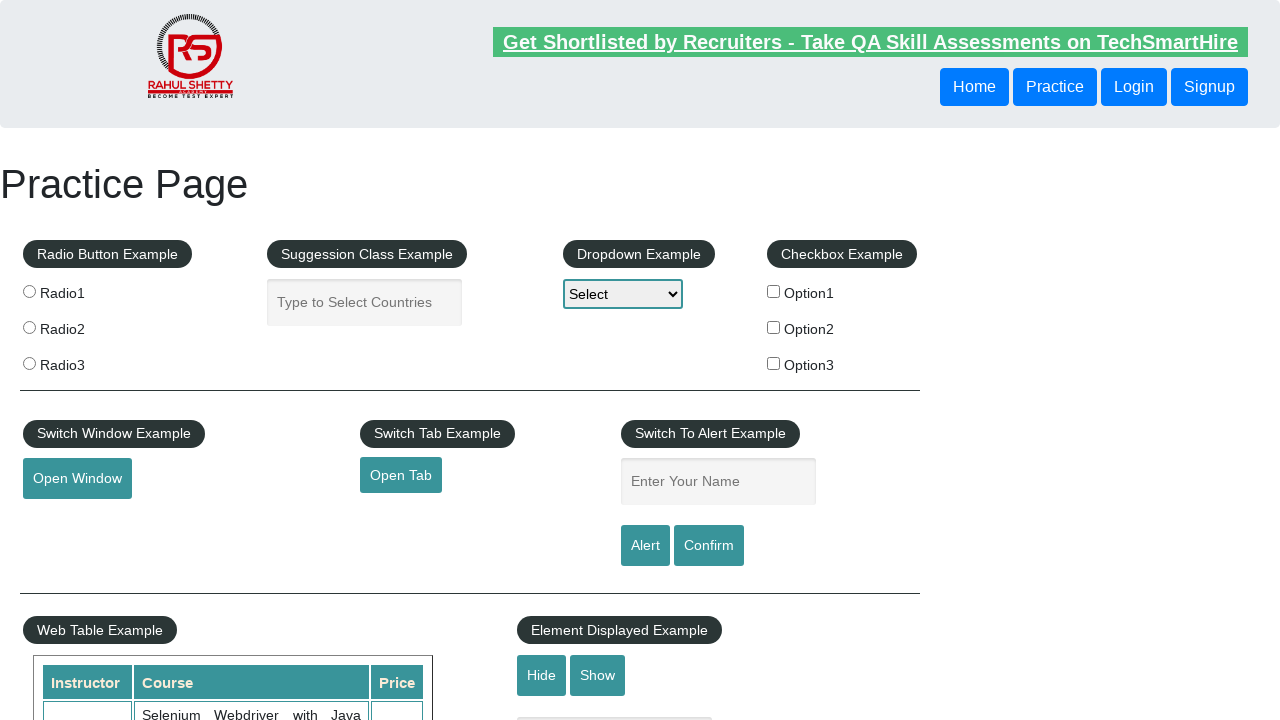

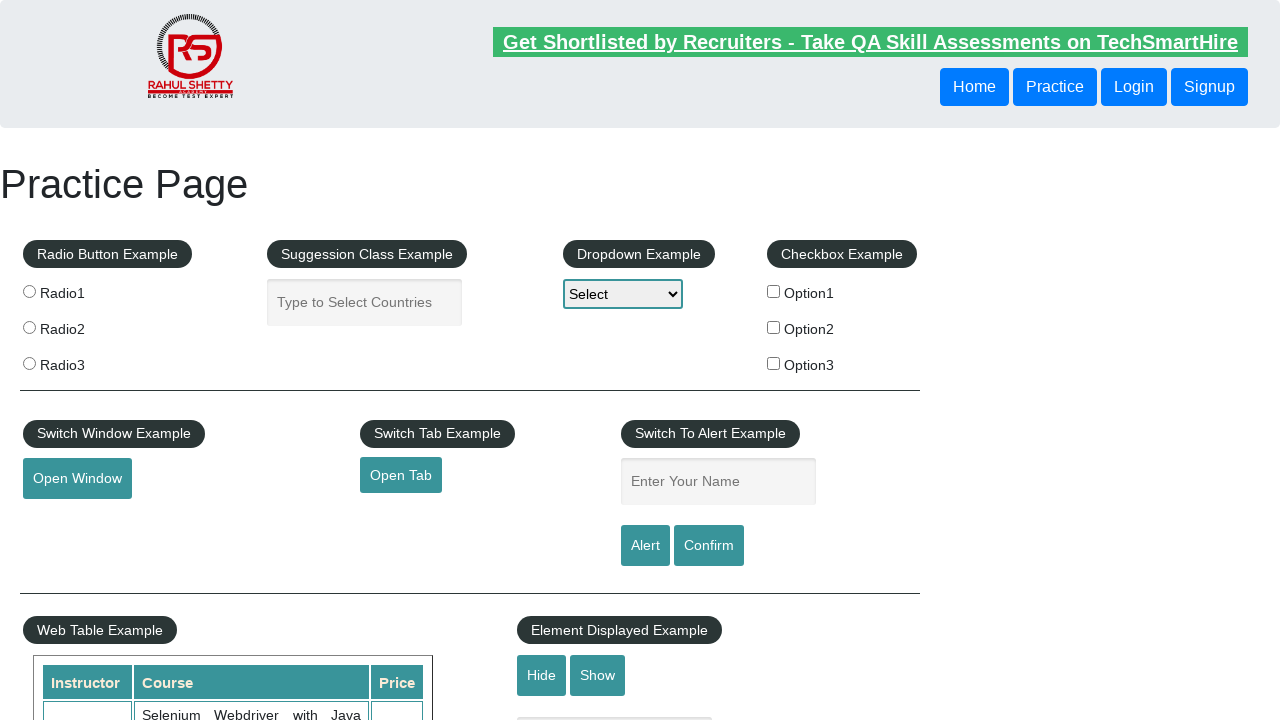